Tests the disappearing elements page by clicking various navigation links (Home, About, Contact Us, Portfolio, Gallery), navigating back, and refreshing to observe elements that may appear or disappear dynamically.

Starting URL: https://the-internet.herokuapp.com/disappearing_elements

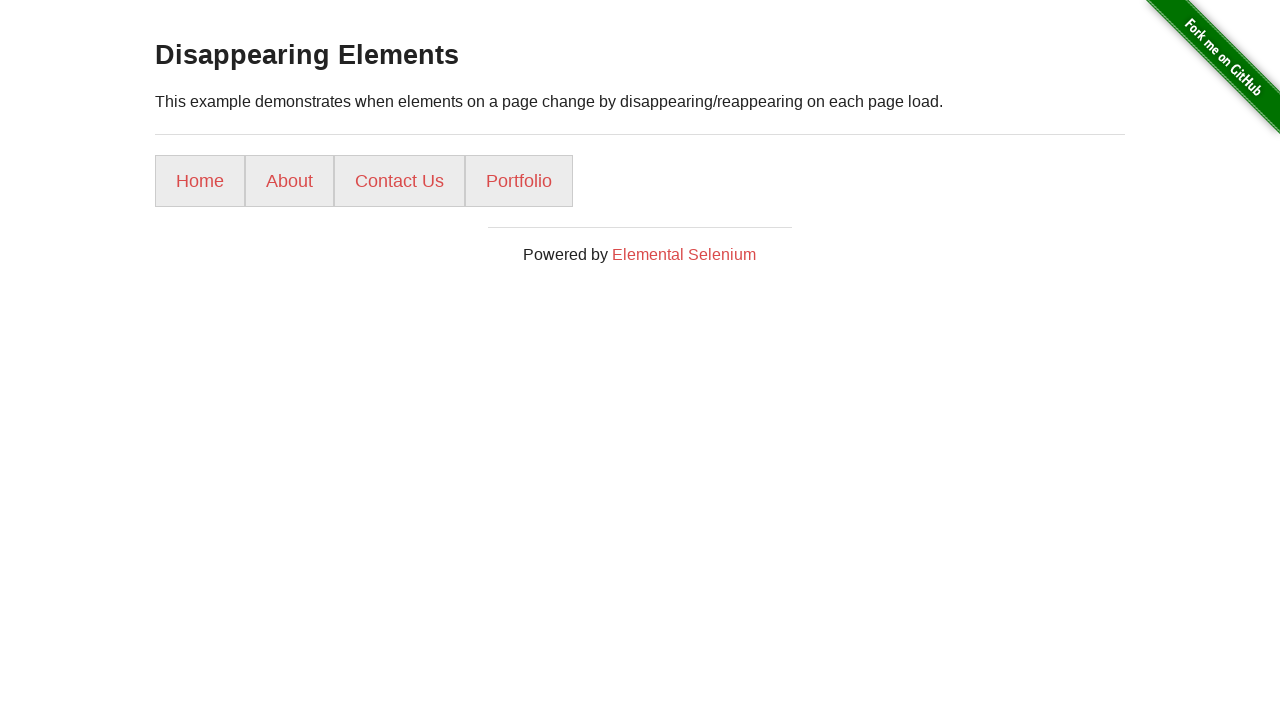

Clicked Home navigation link at (200, 181) on xpath=//a[text()='Home']
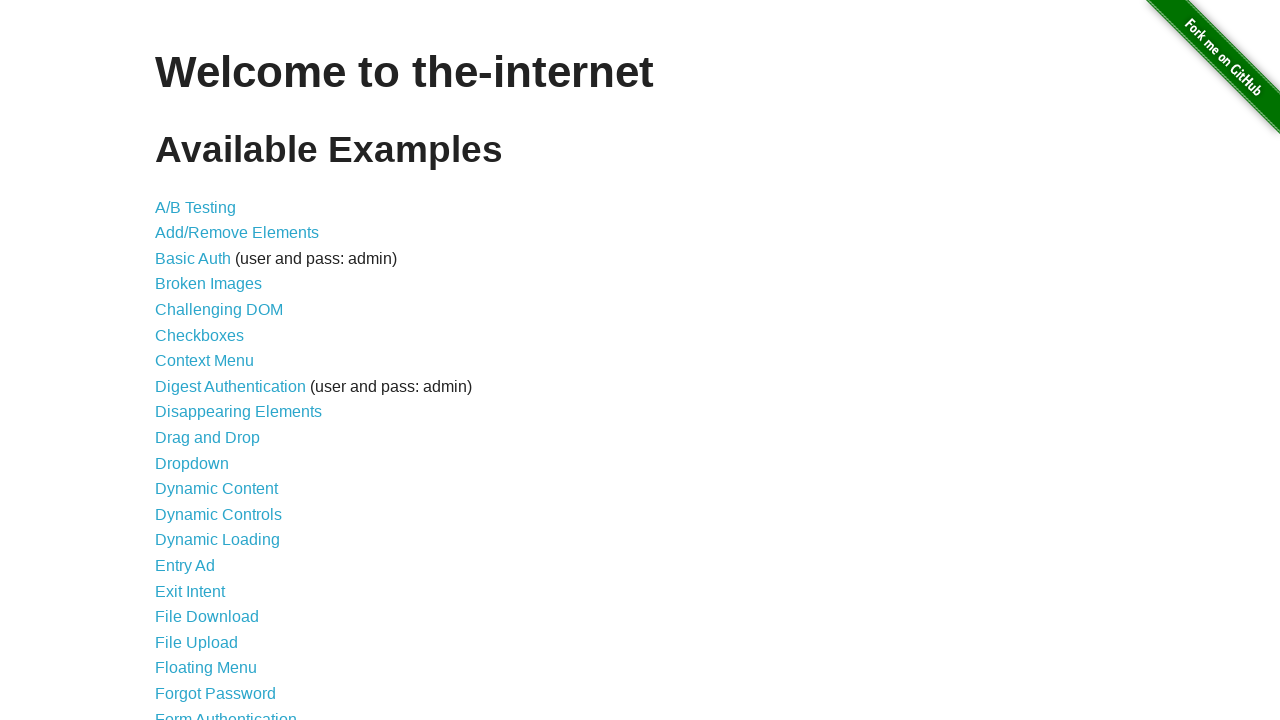

Waited 400ms after clicking Home
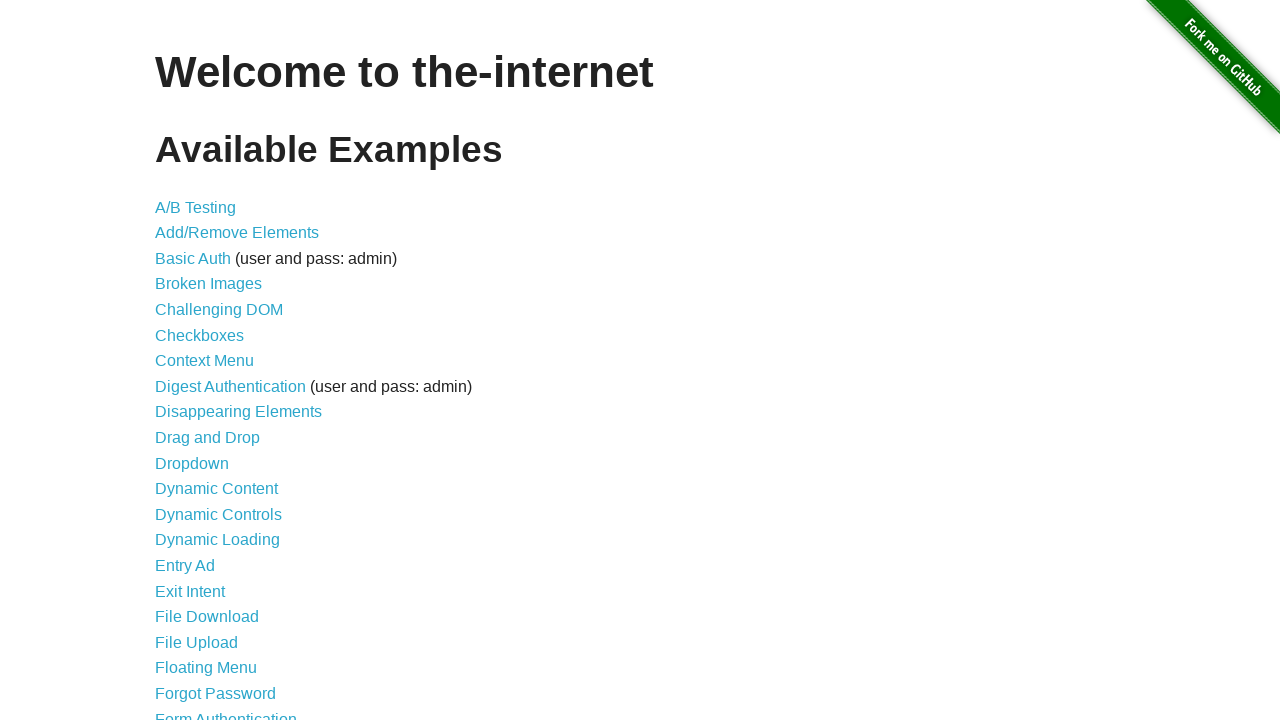

Navigated back from Home link
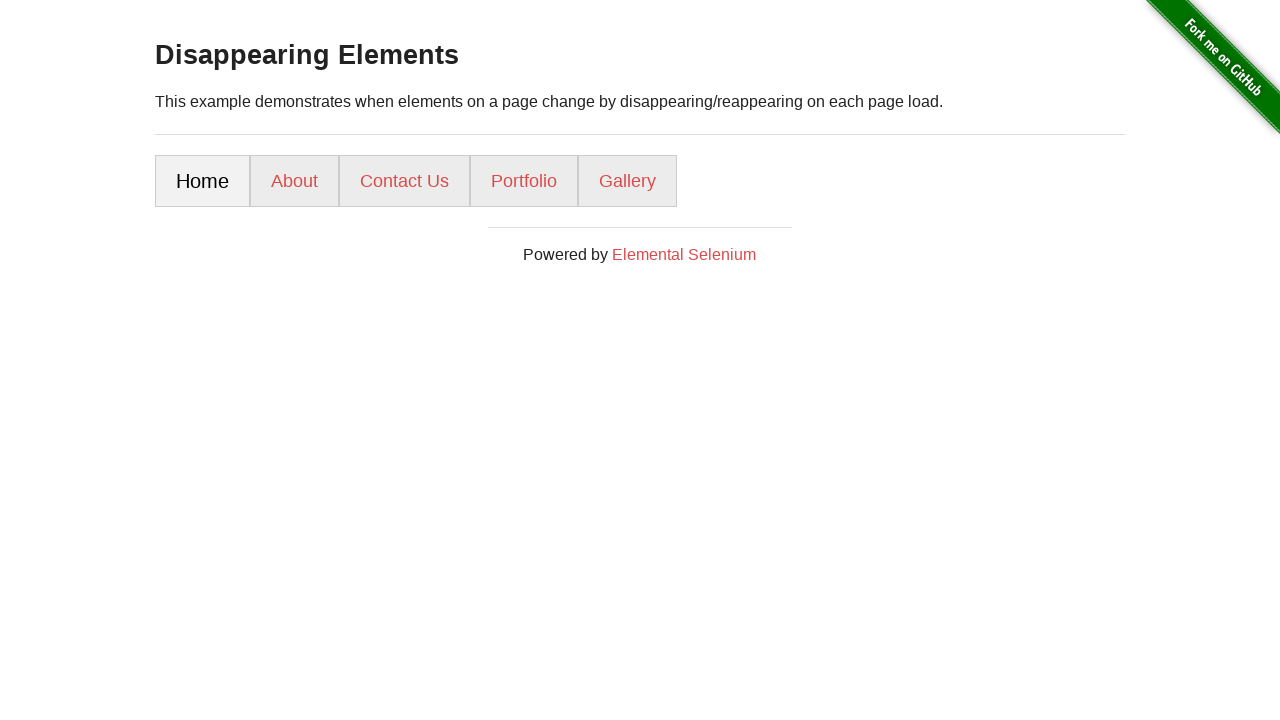

Reloaded page after navigating back from Home
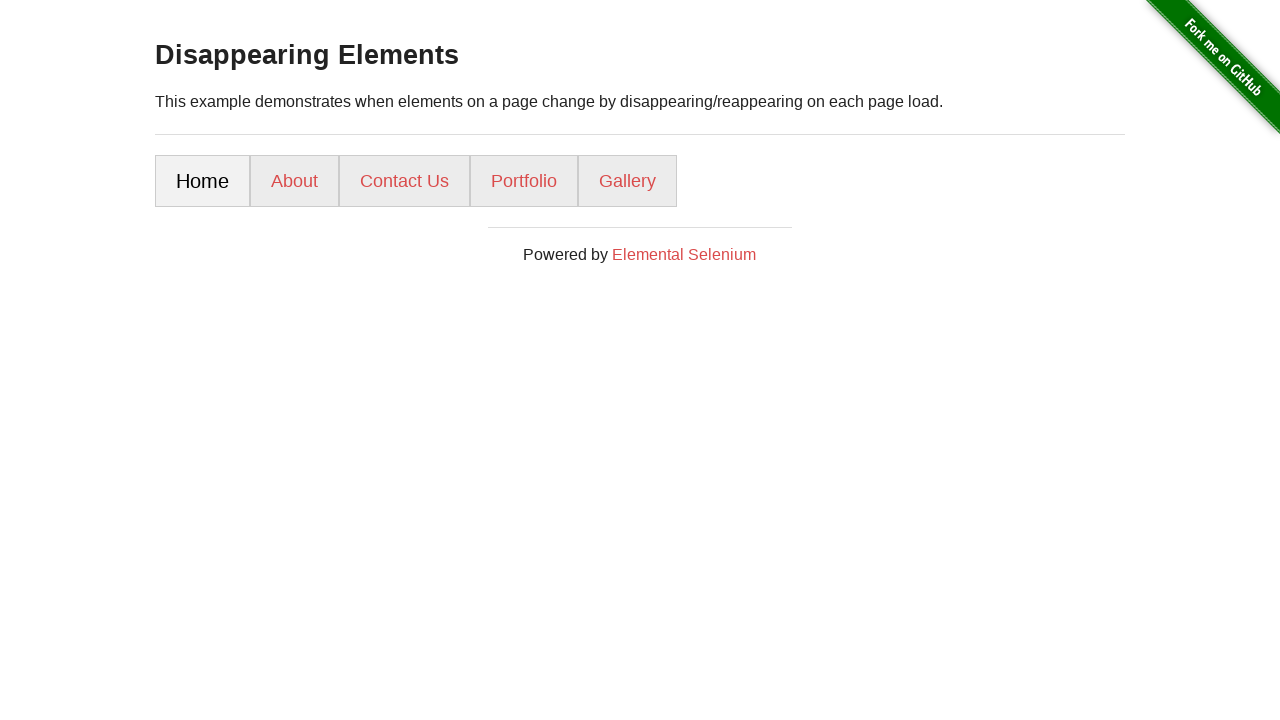

Waited 400ms after reload
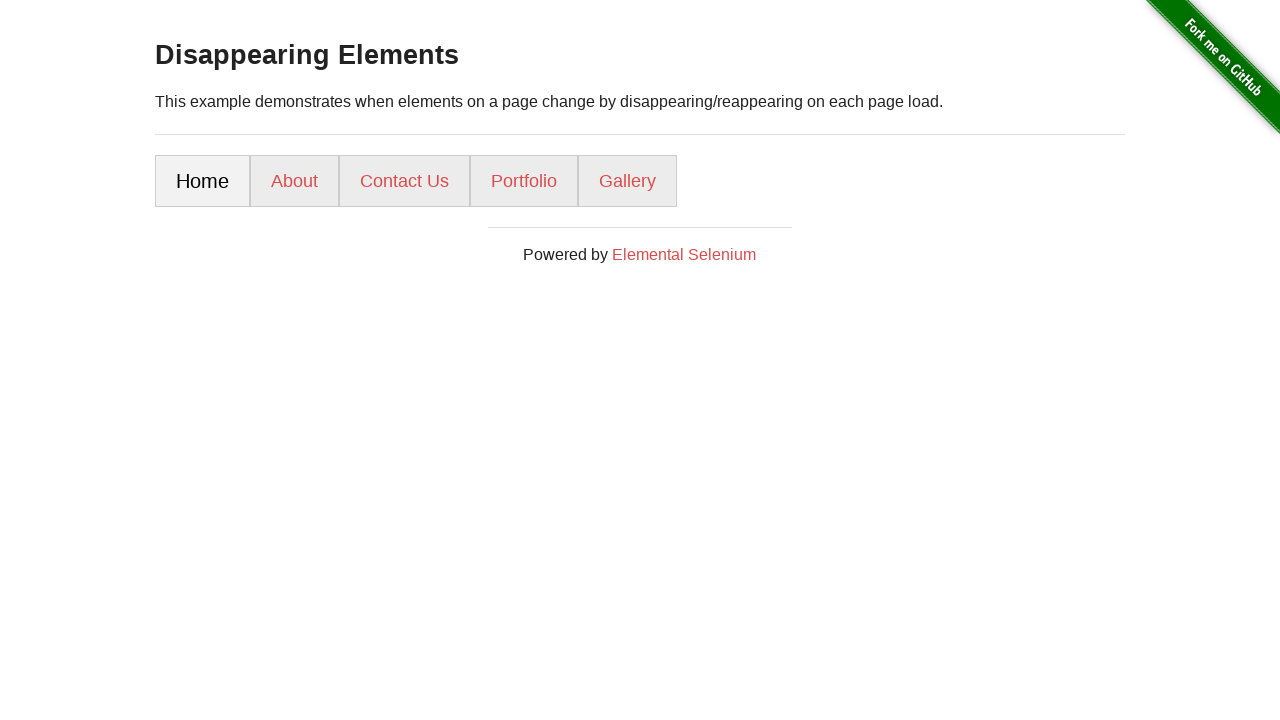

Clicked About navigation link at (294, 181) on xpath=//a[text()='About']
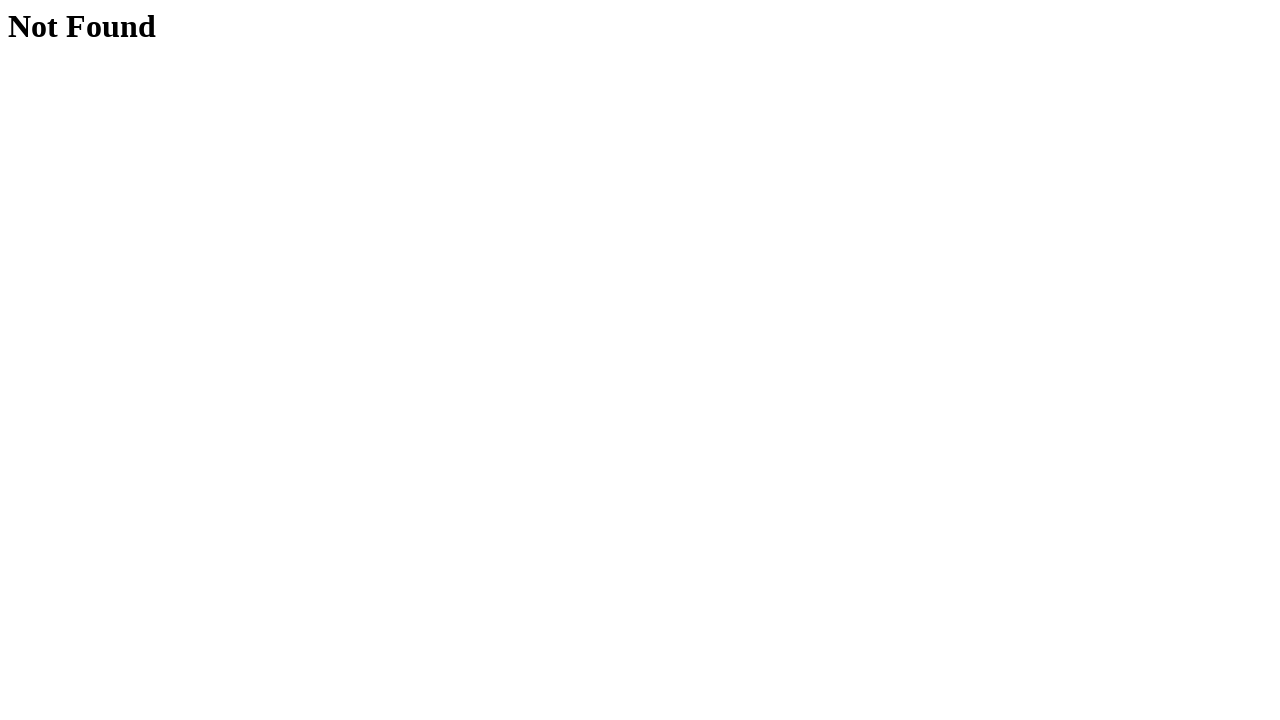

Waited 400ms after clicking About
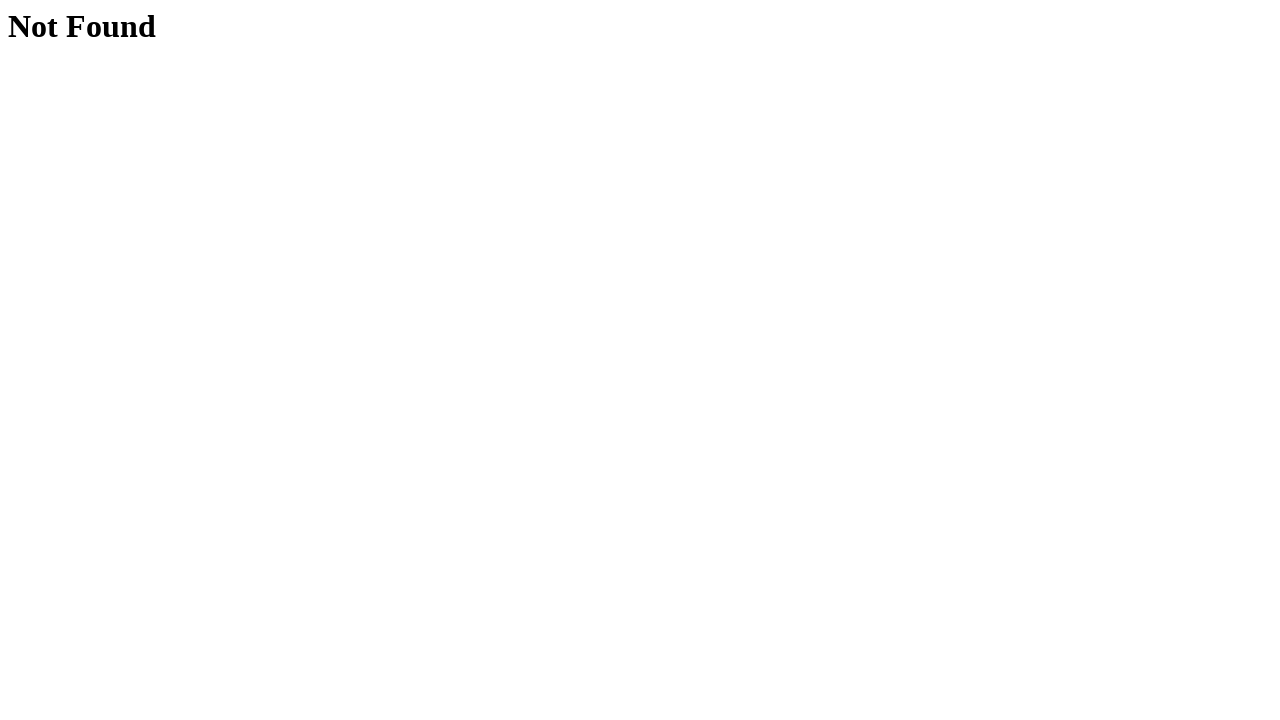

Navigated back from About link
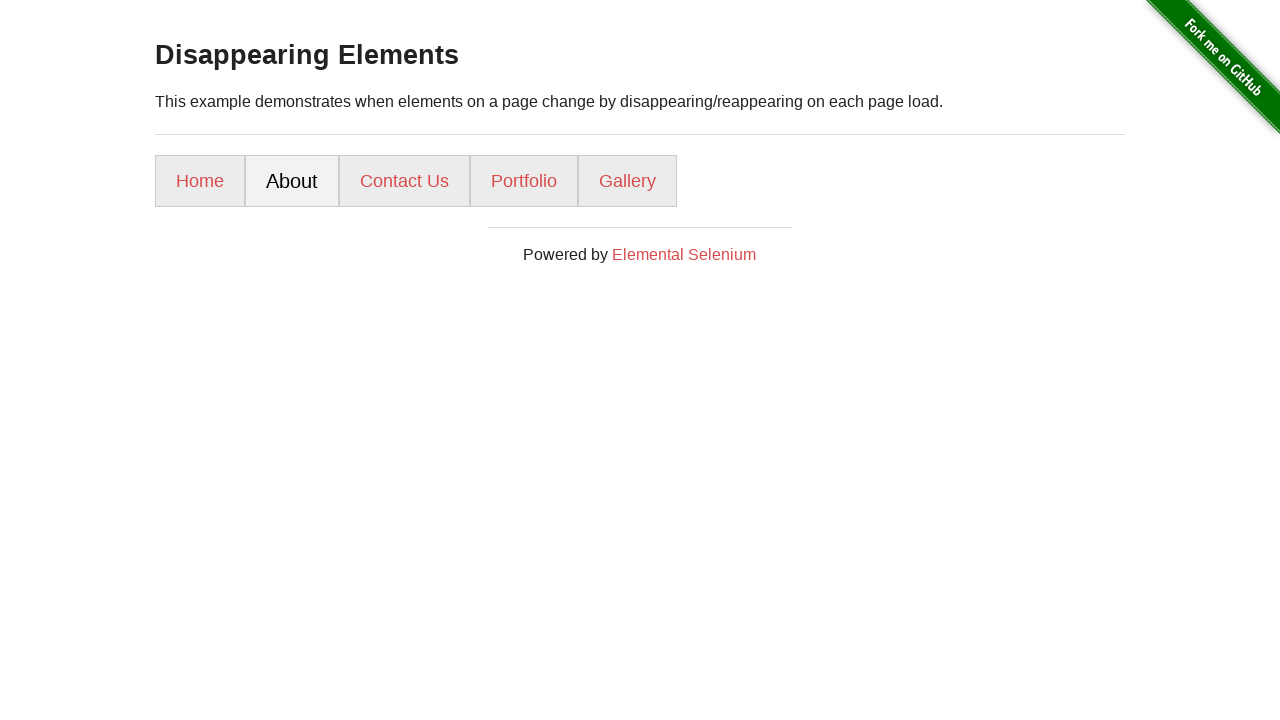

Reloaded page after navigating back from About
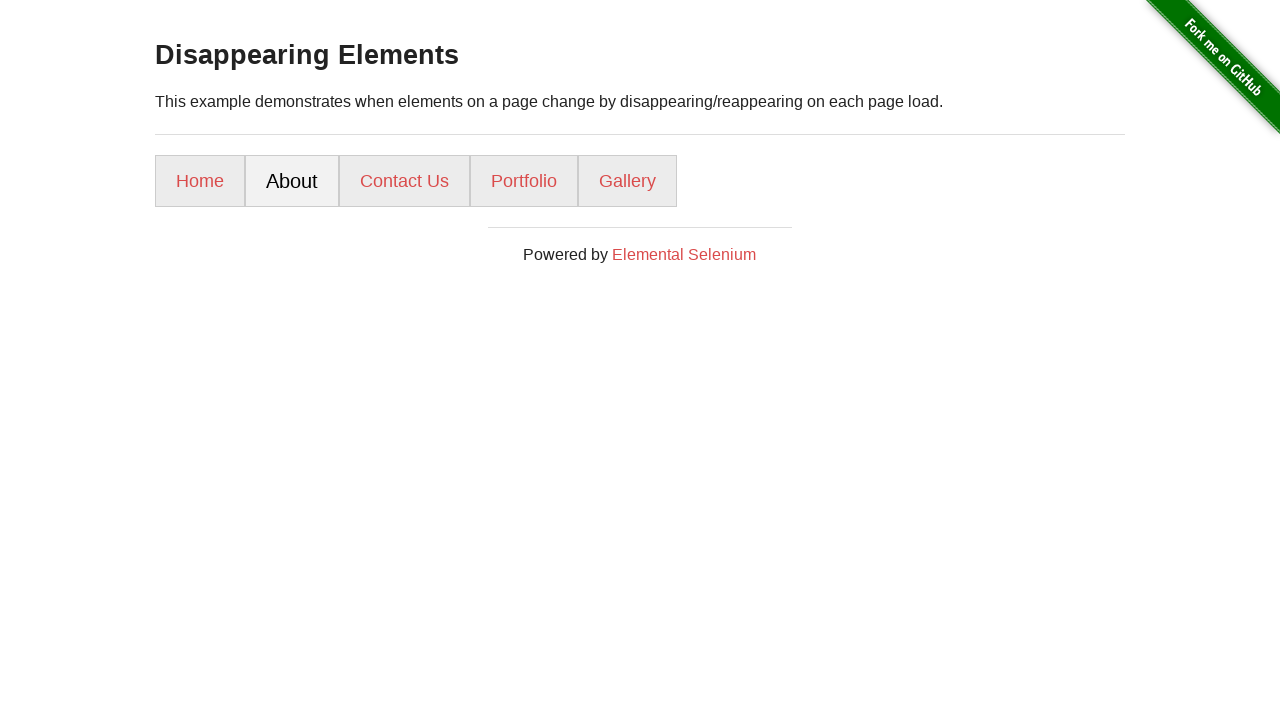

Waited 400ms after reload
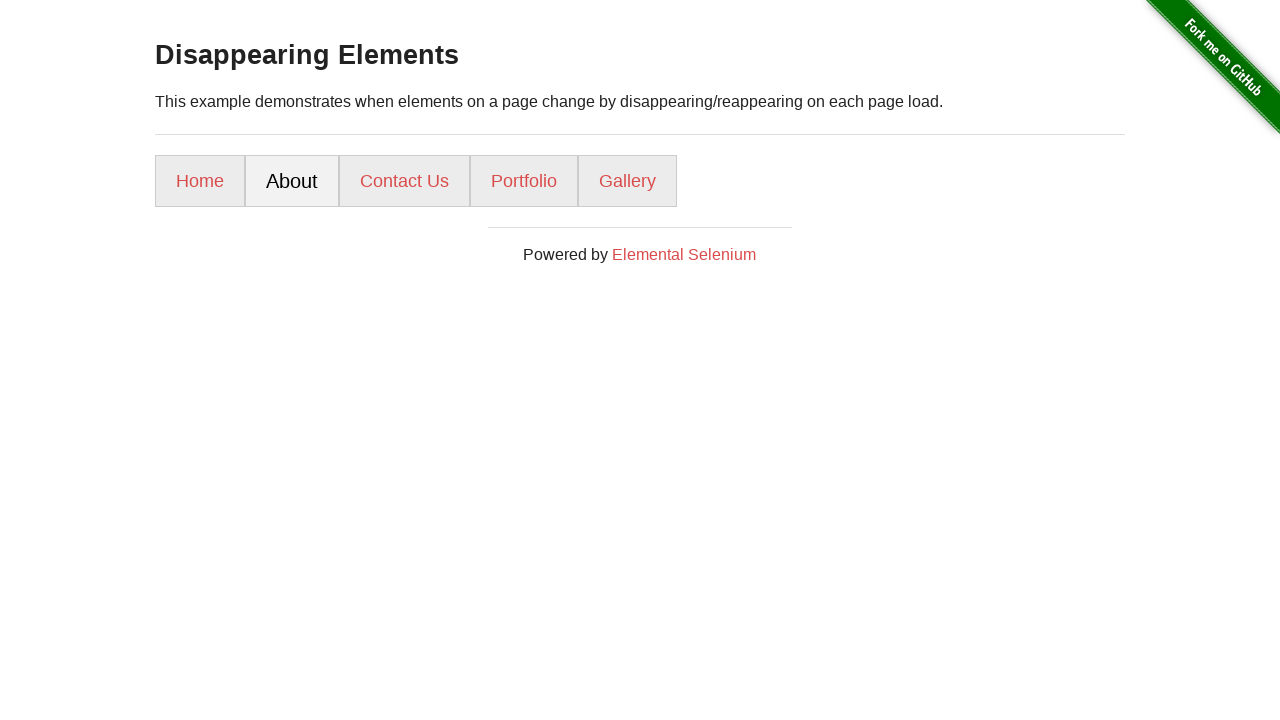

Clicked Contact Us navigation link at (404, 181) on xpath=//a[text()='Contact Us']
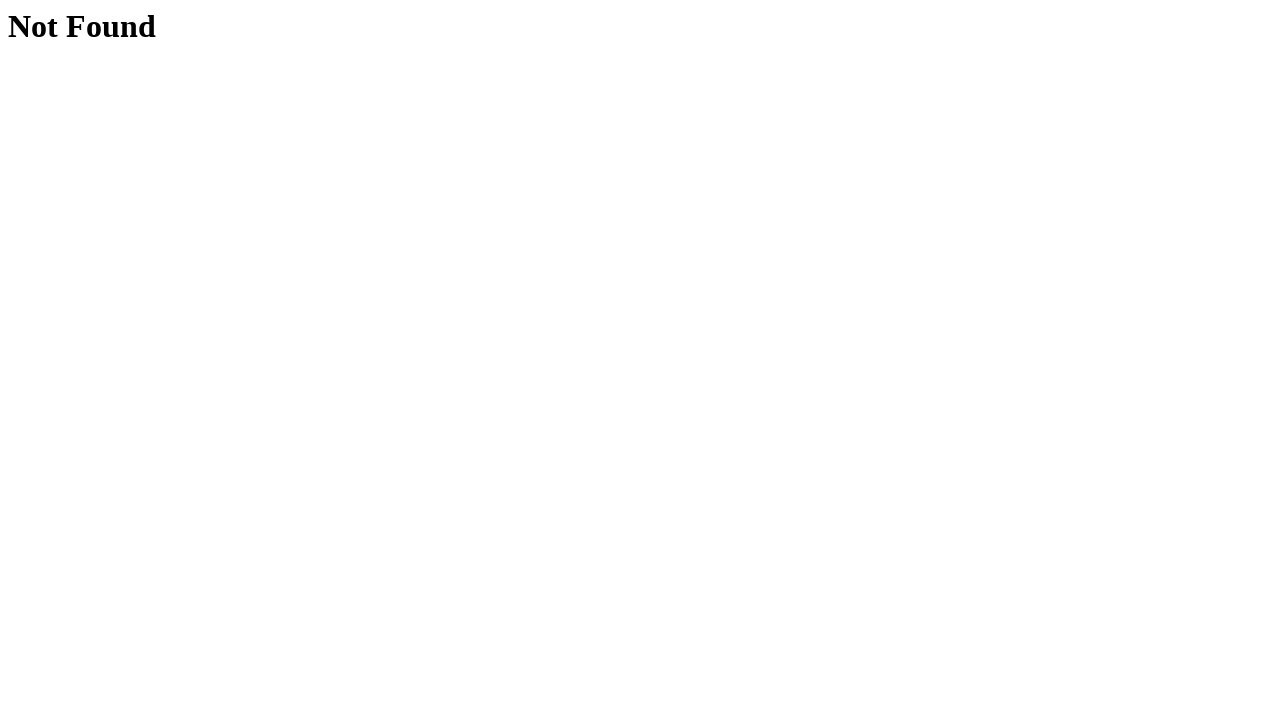

Waited 400ms after clicking Contact Us
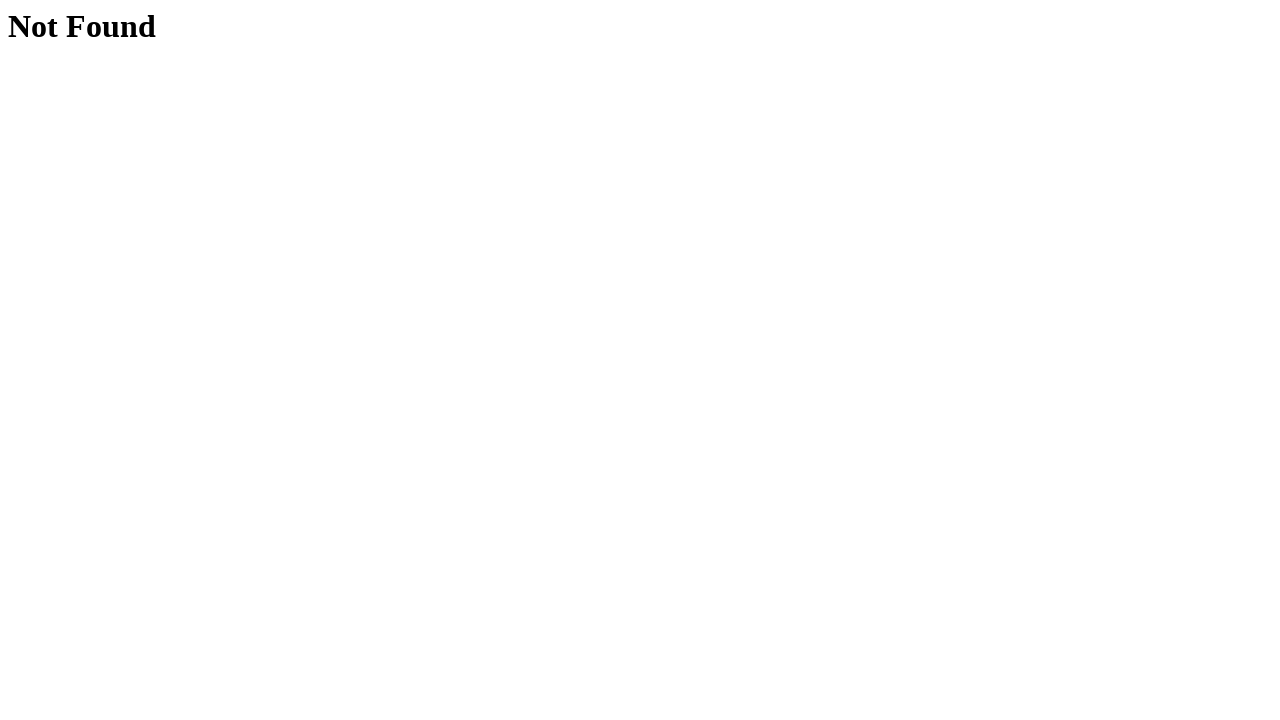

Navigated back from Contact Us link
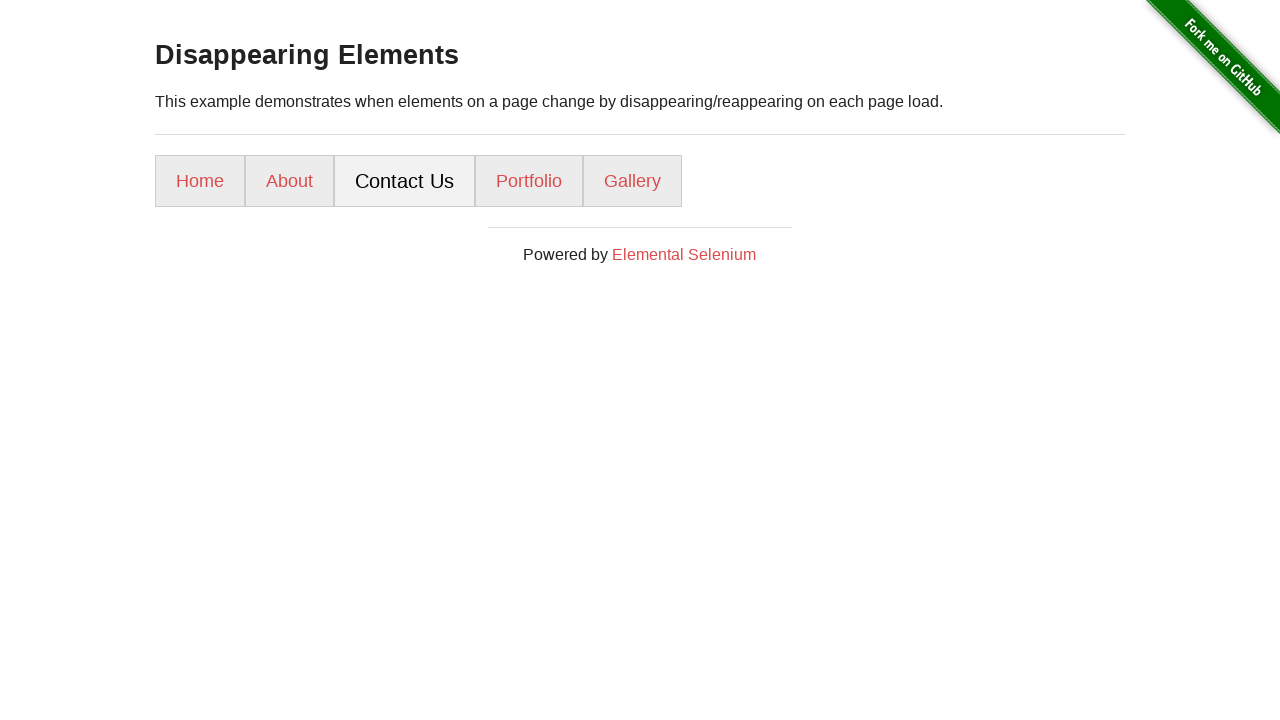

Waited 400ms after navigating back
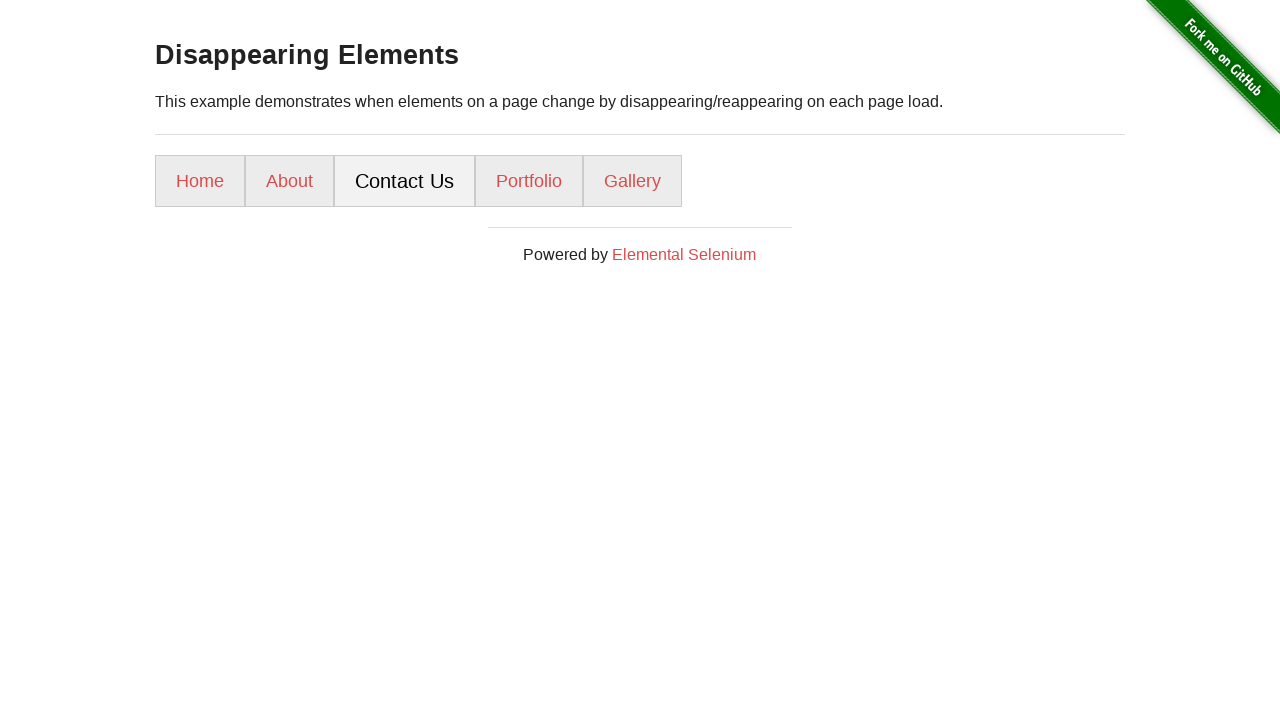

Clicked Portfolio navigation link at (529, 181) on xpath=//a[text()='Portfolio']
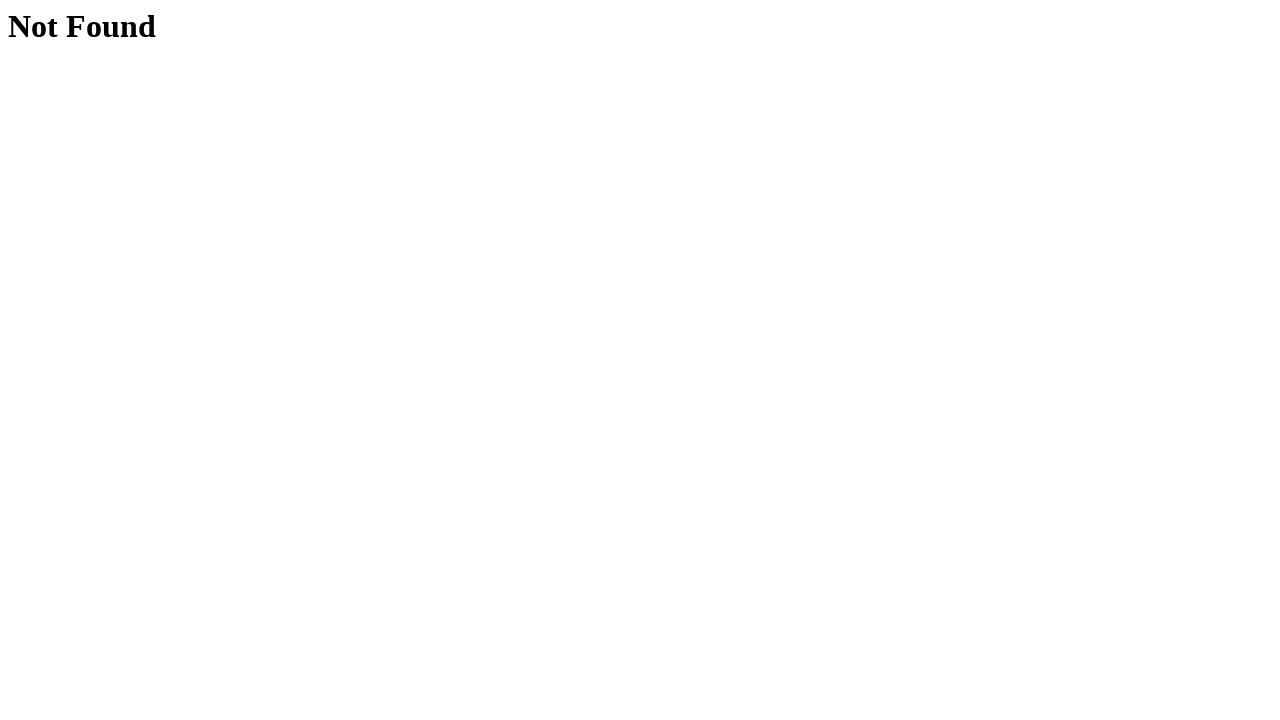

Waited 400ms after clicking Portfolio
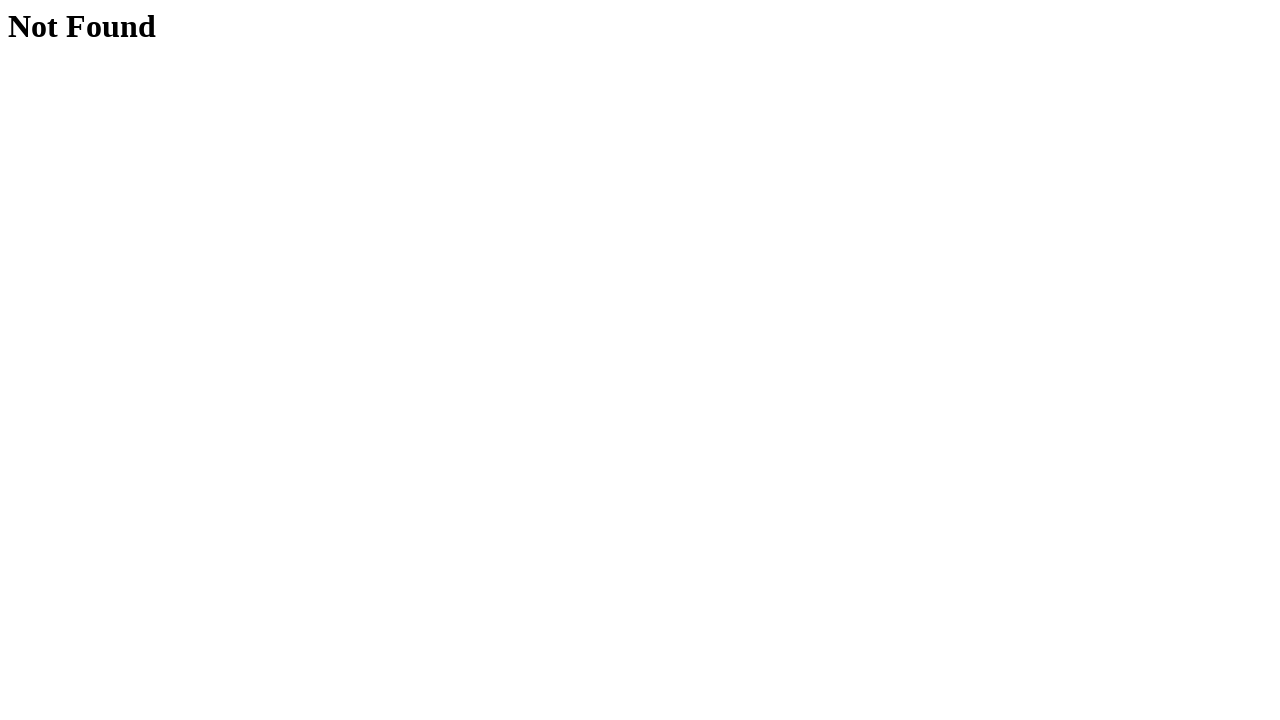

Navigated back from Portfolio link
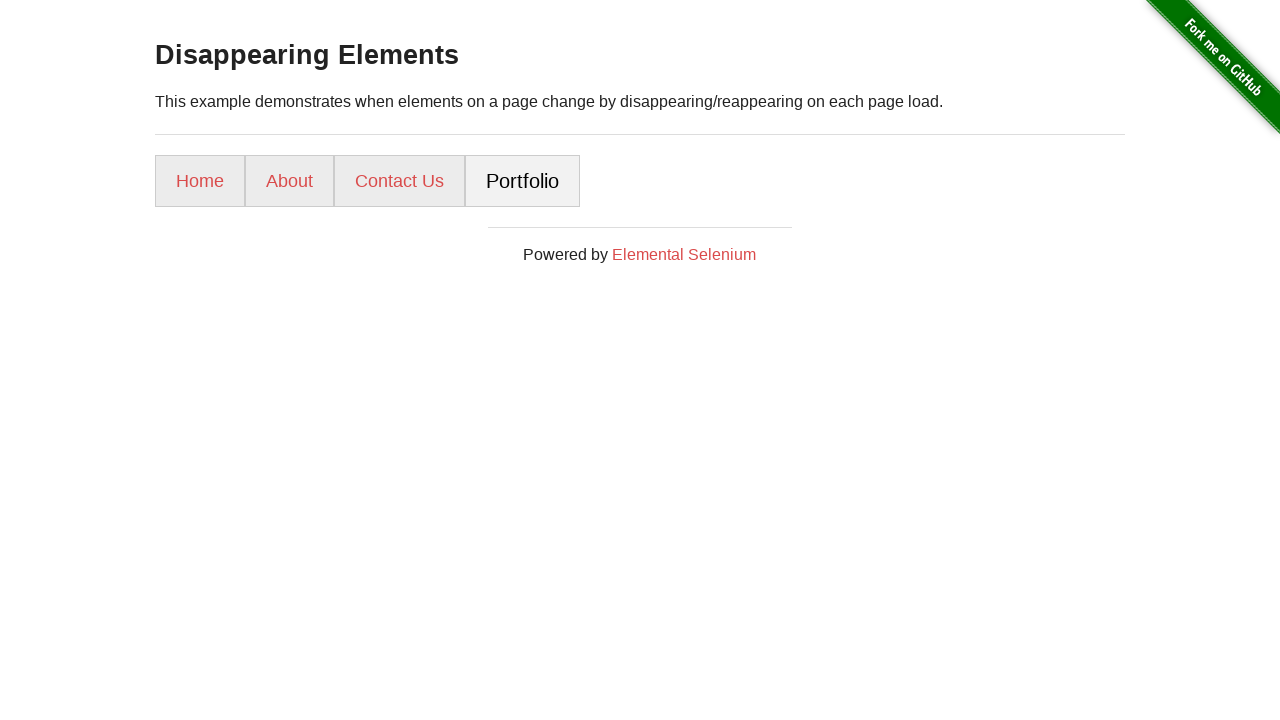

Reloaded page to check for Gallery element
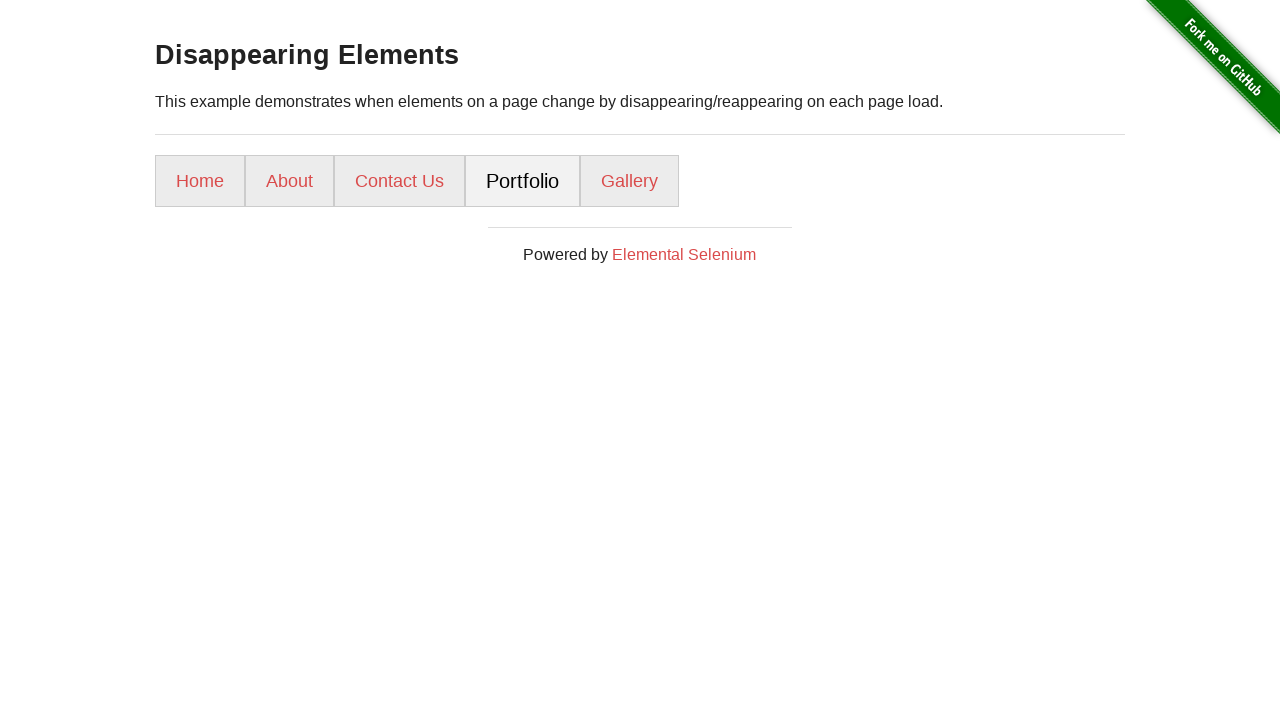

Waited 400ms after reload
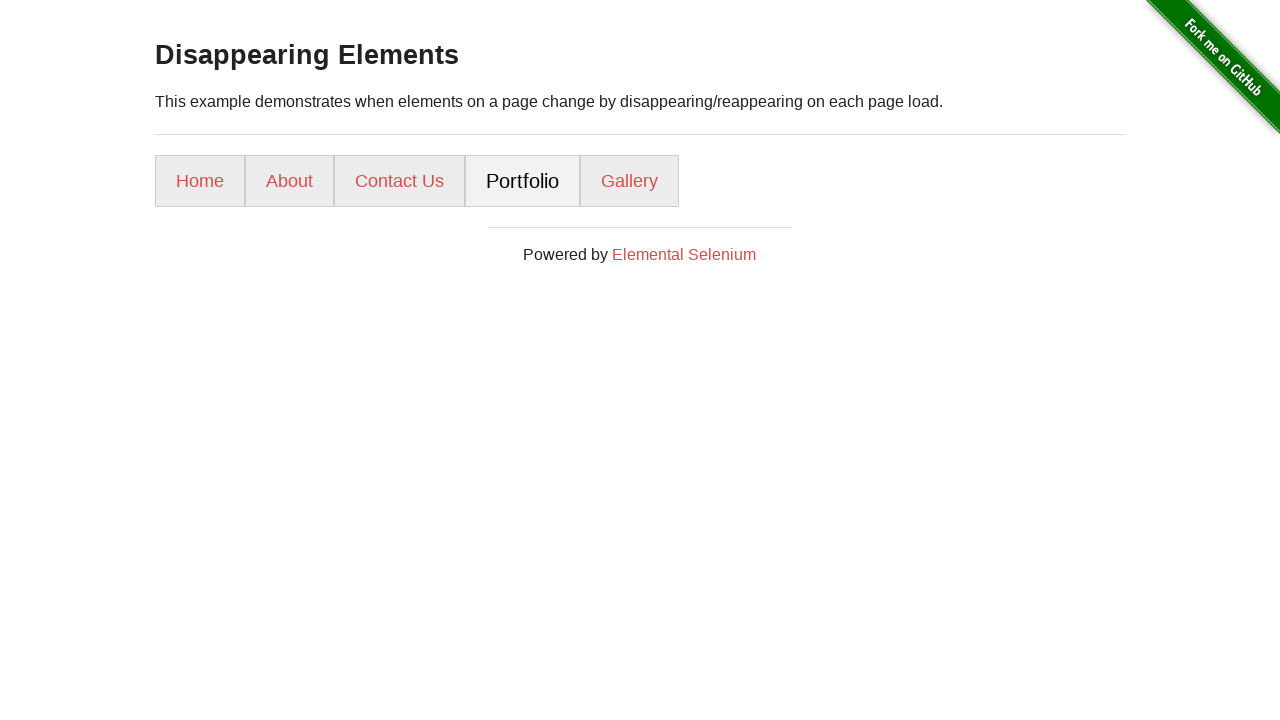

Gallery element found on page
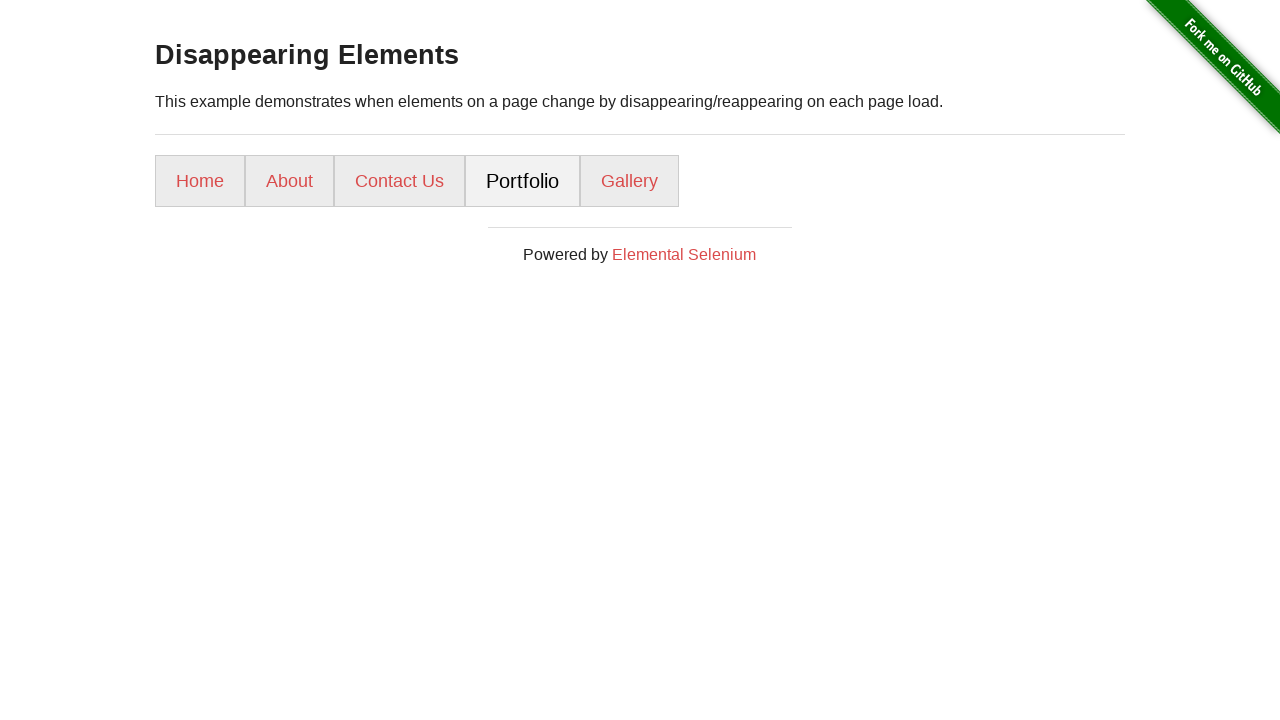

Clicked Gallery navigation link at (630, 181) on xpath=//a[text()='Gallery']
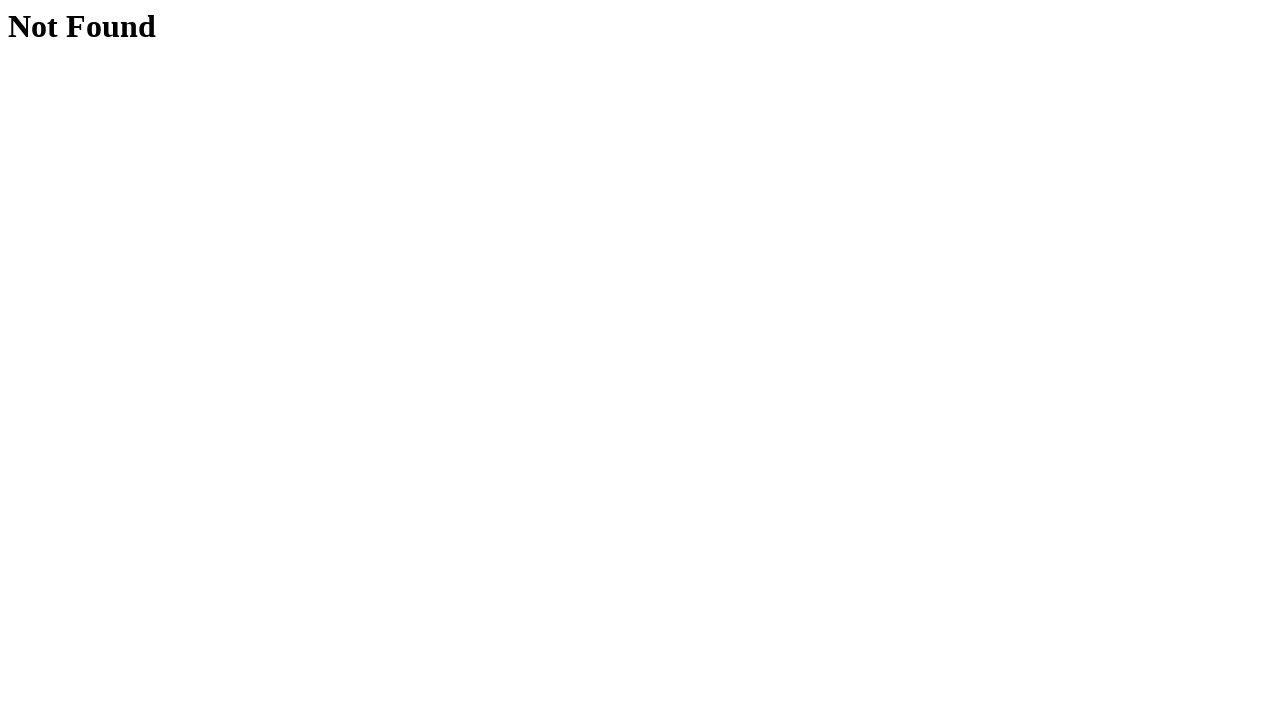

Waited 400ms after clicking Gallery
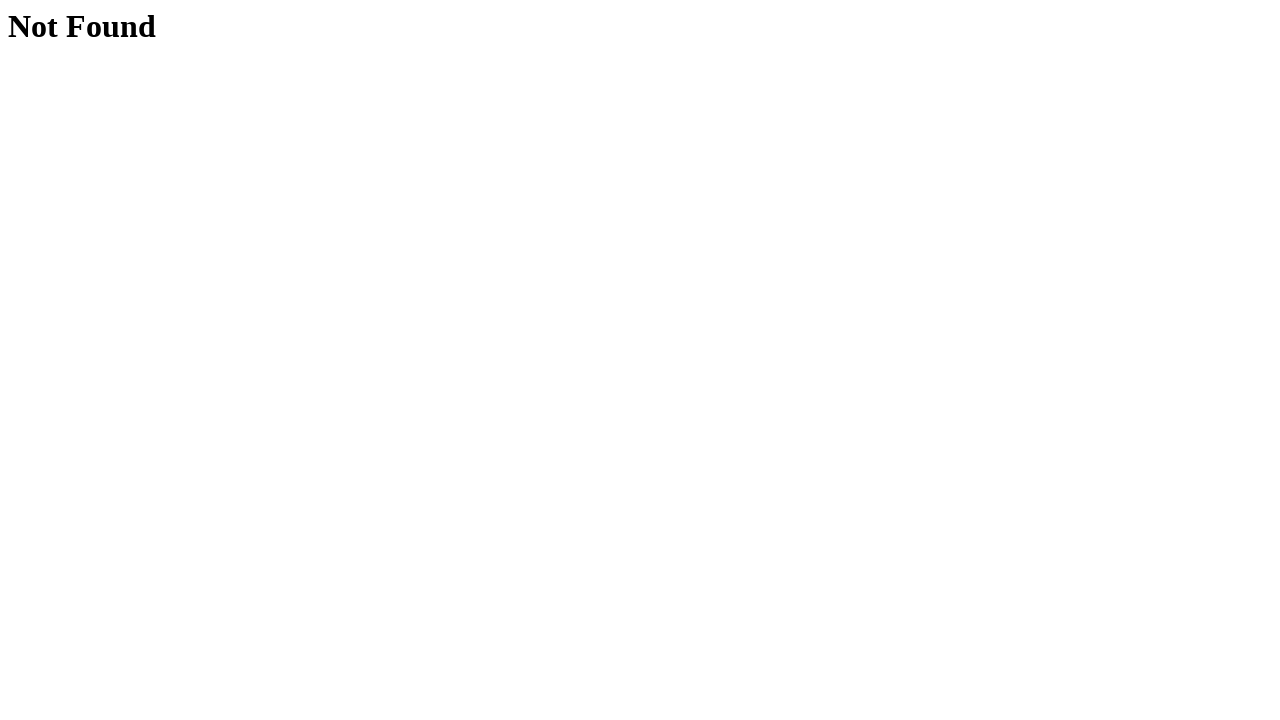

Navigated back from Gallery link
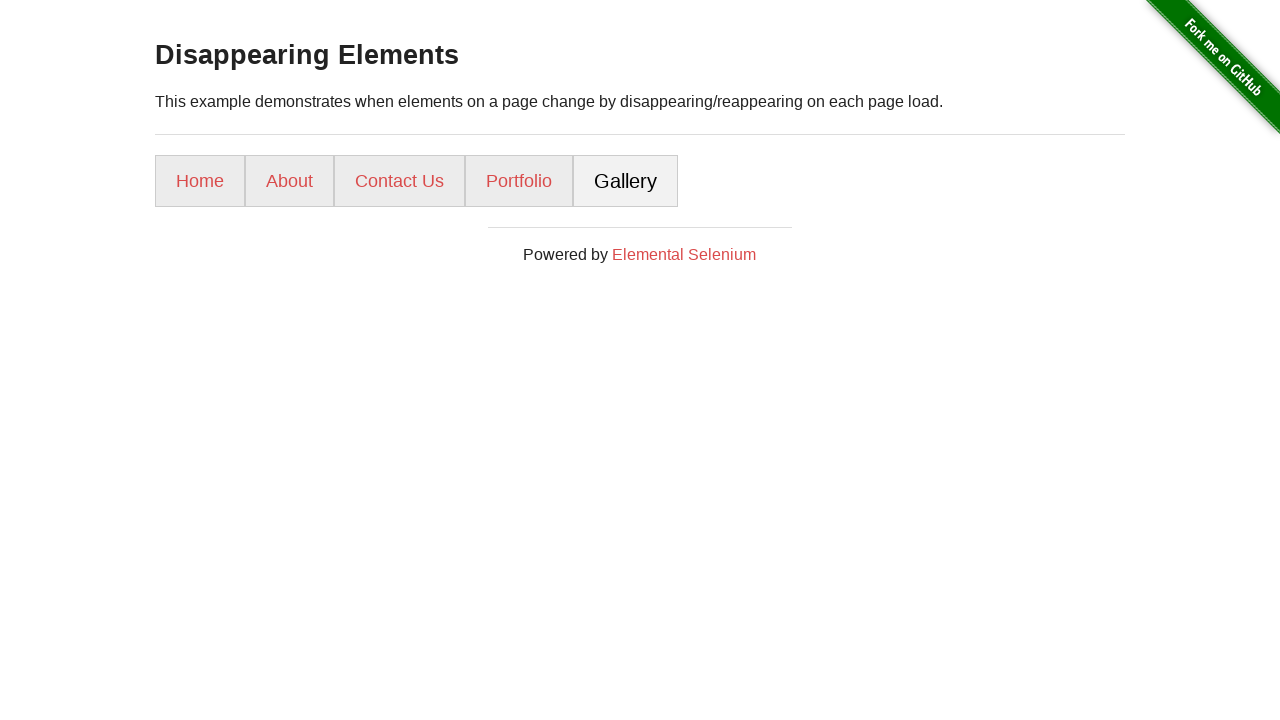

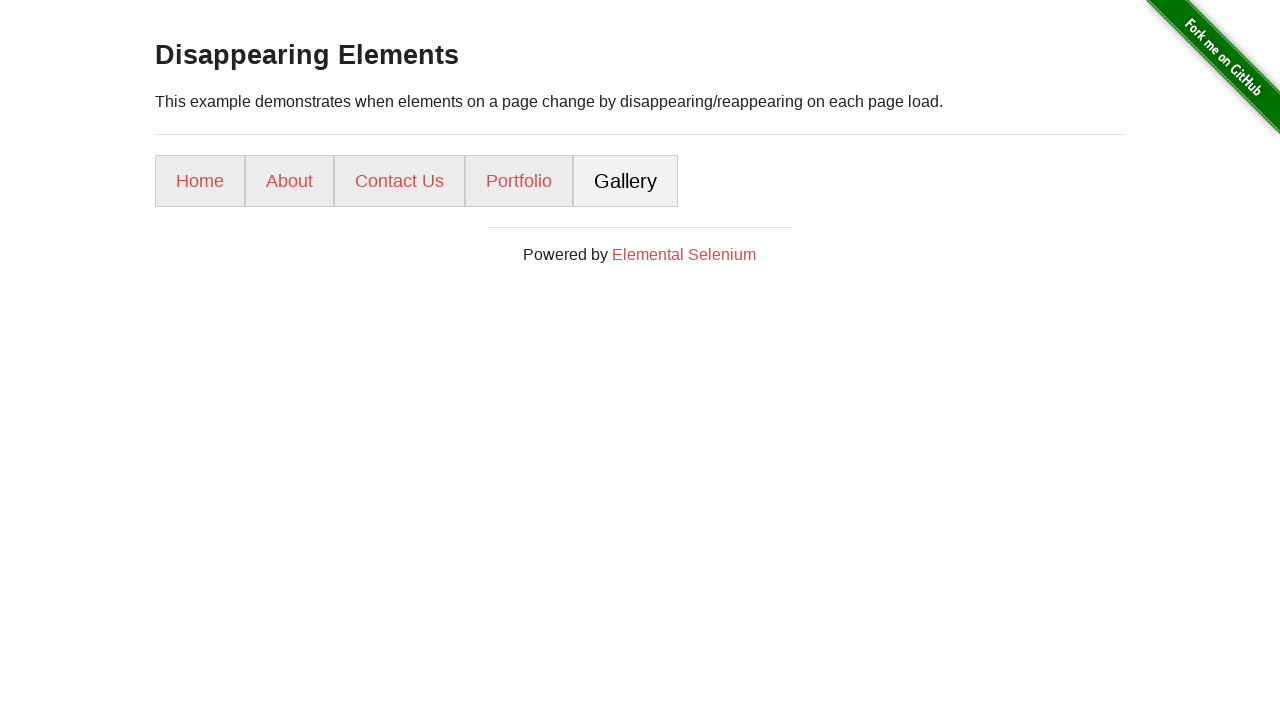